Navigates to the Elements section and fills out the Text Box form with username, email, current address, and permanent address.

Starting URL: https://demoqa.com

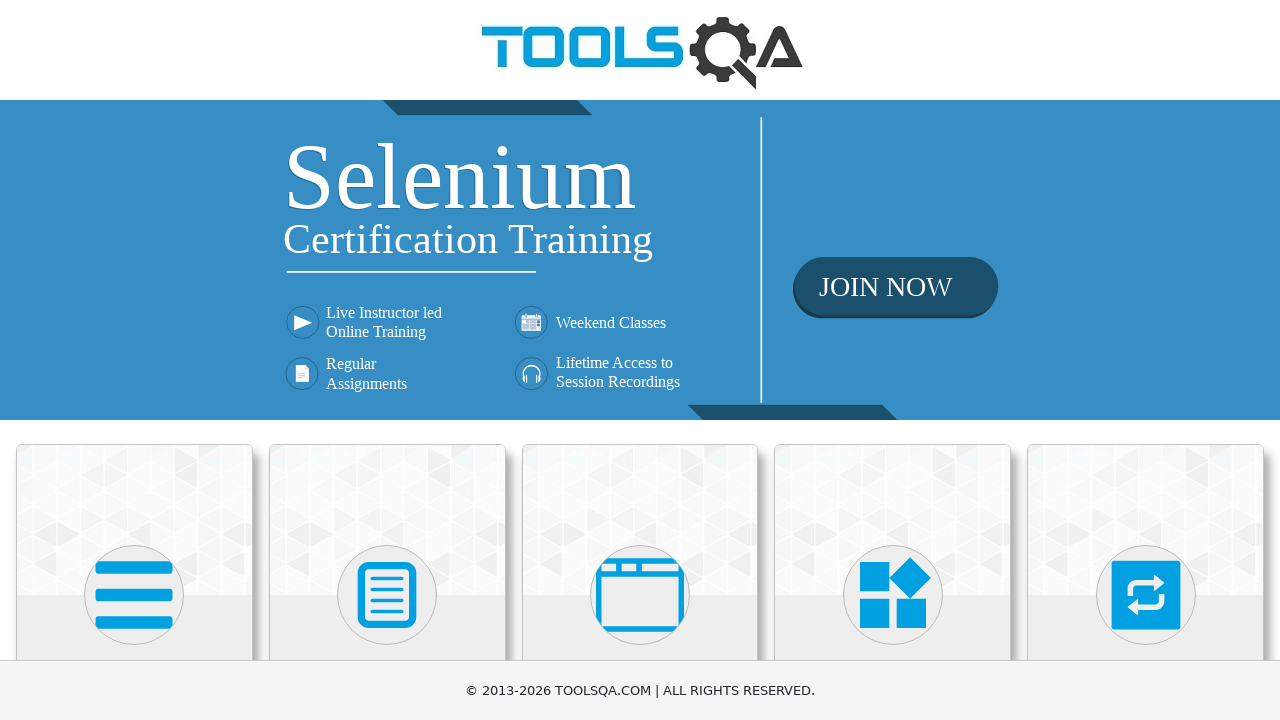

Clicked on Elements card at (134, 520) on (//div[@class='card mt-4 top-card'])[1]
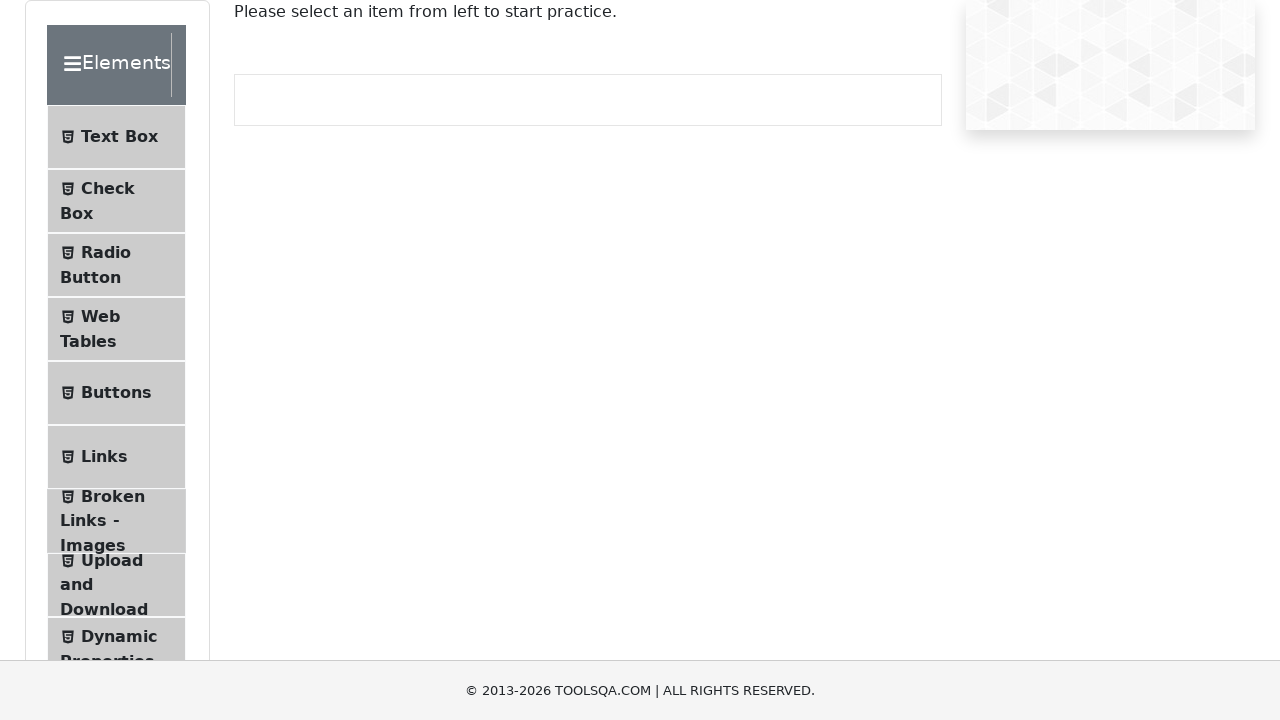

Clicked on Text Box menu item at (116, 137) on xpath=//li[@class='btn btn-light ' and contains(., 'Text Box')]
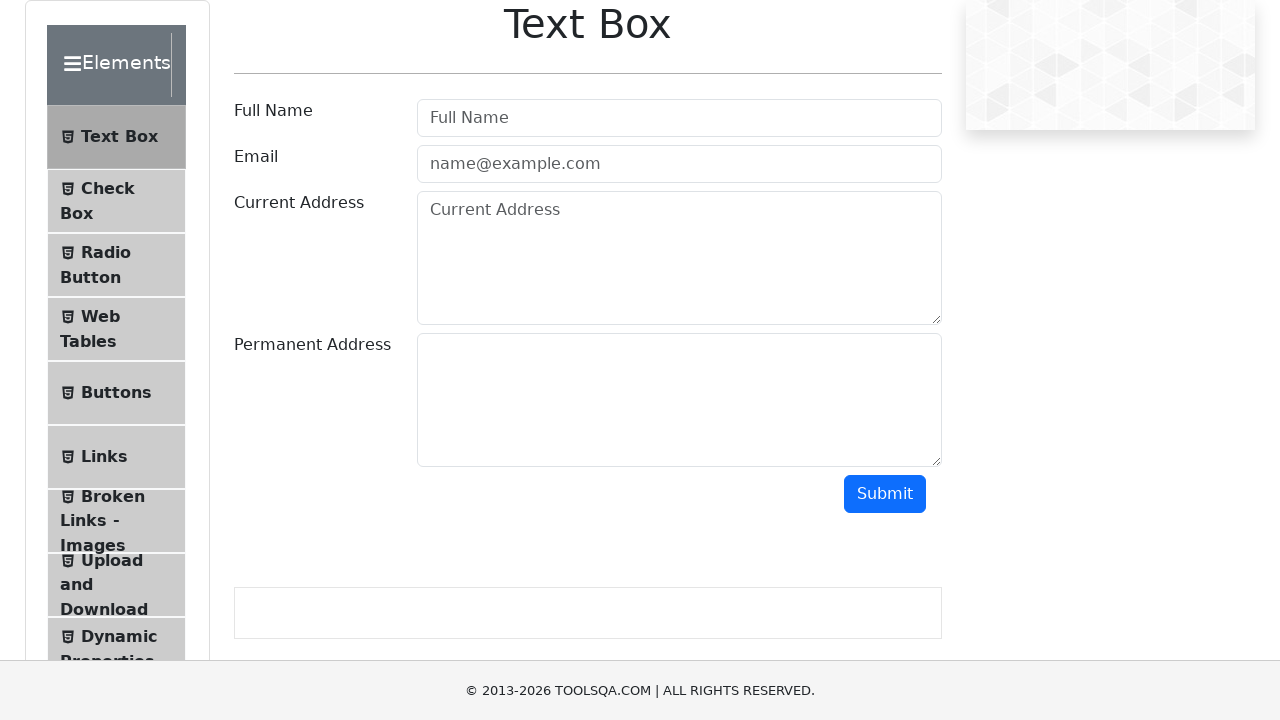

Filled username field with 'Eva tu RRHH favorita' on //input[@id='userName']
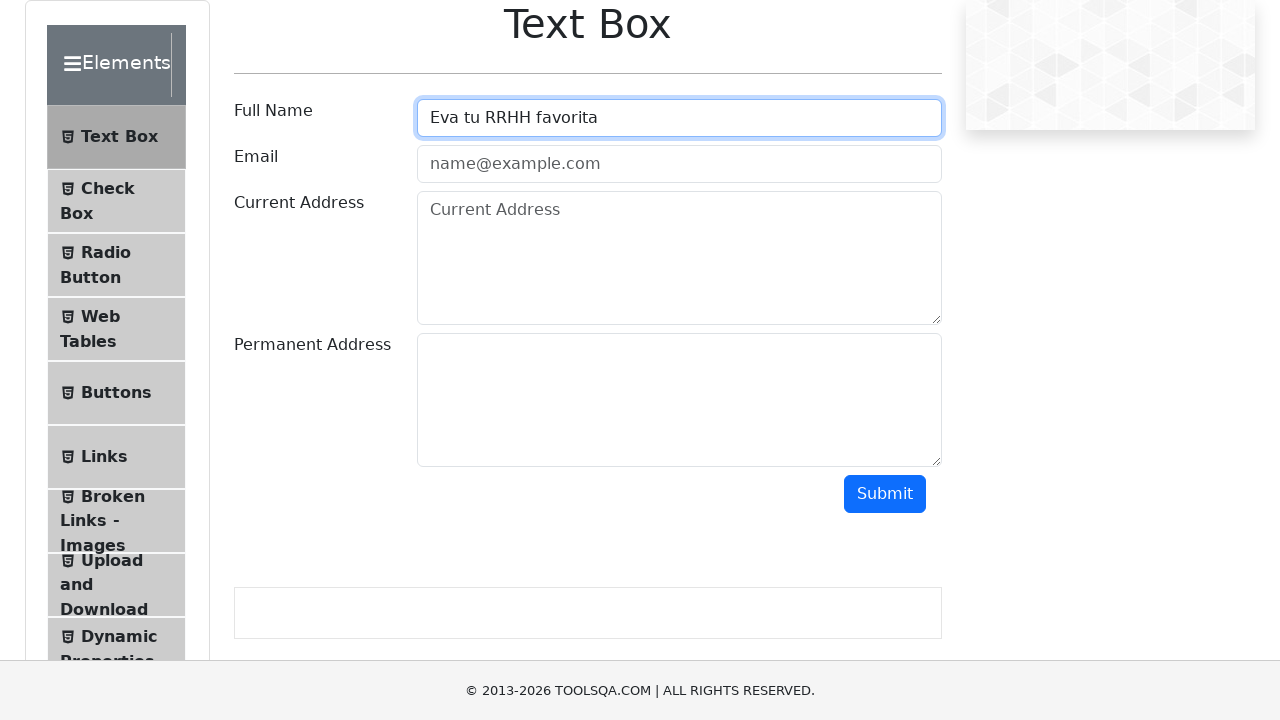

Filled email field with 'eva@example.com' on //input[@id='userEmail']
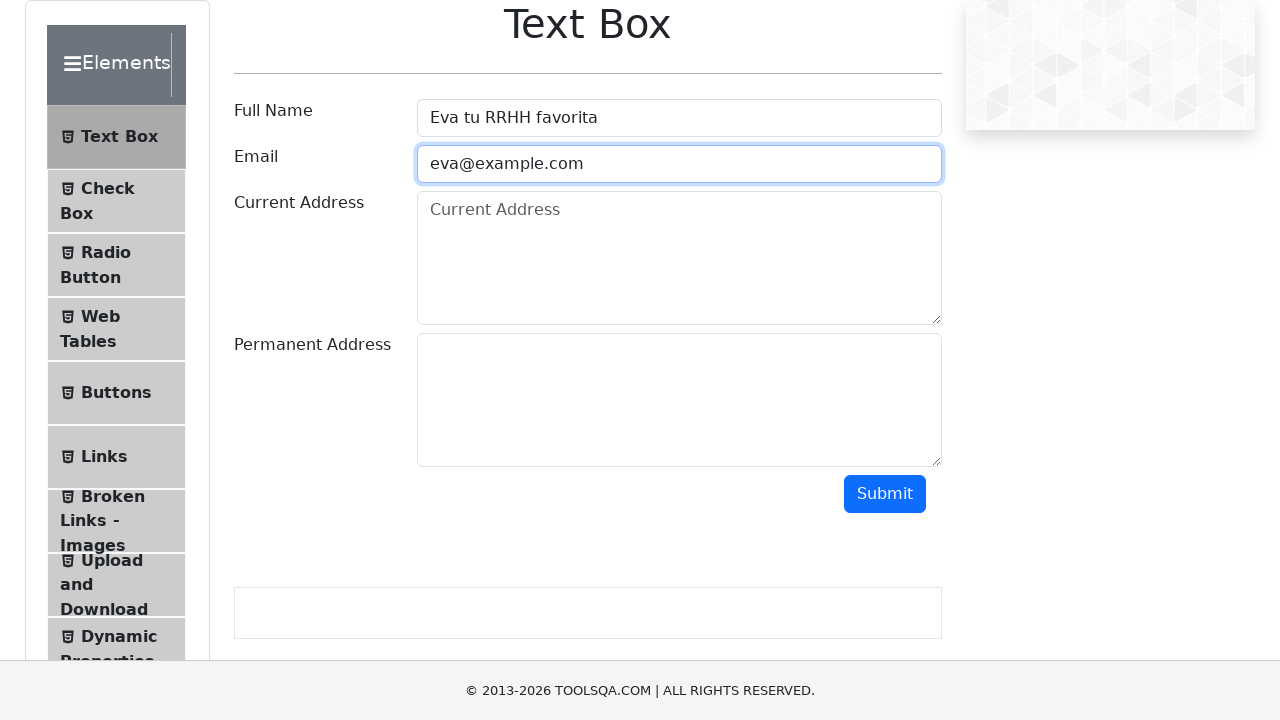

Filled current address field with 'Vivo en la calle de mi casa obviamente' on //textarea[@id='currentAddress']
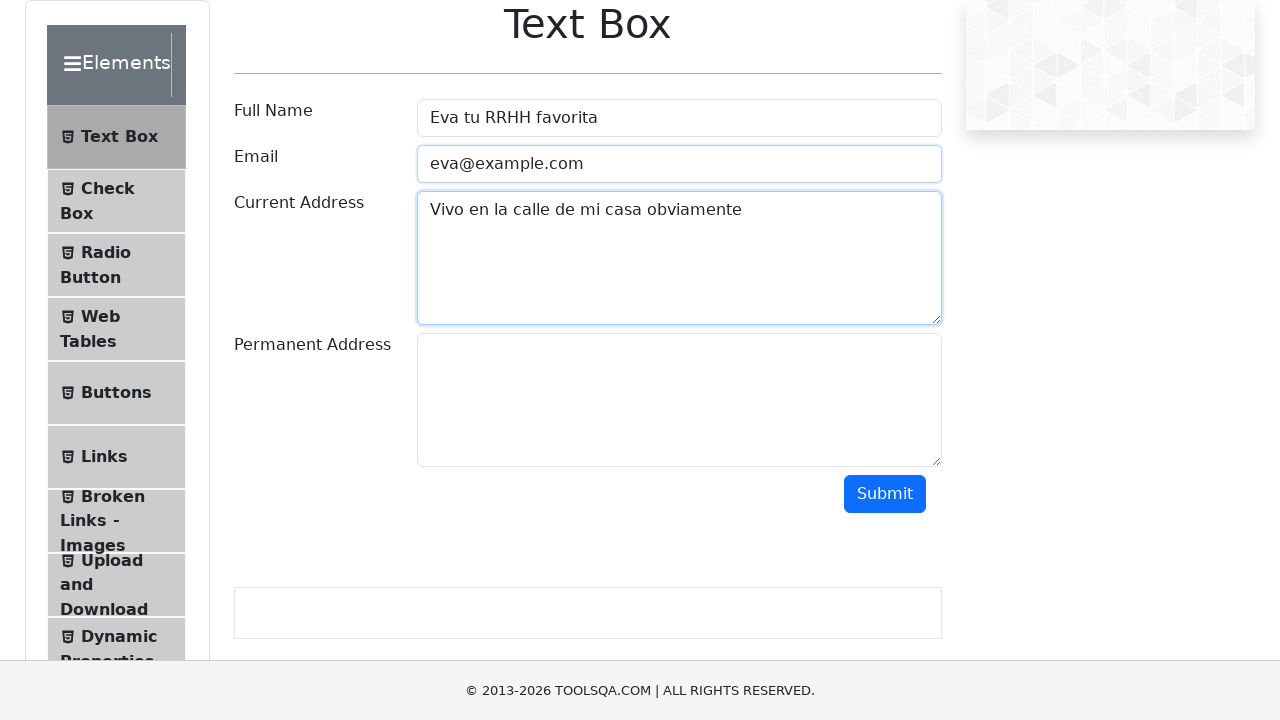

Filled permanent address field with 'De nuevo, en mi casa' on //textarea[@id='permanentAddress']
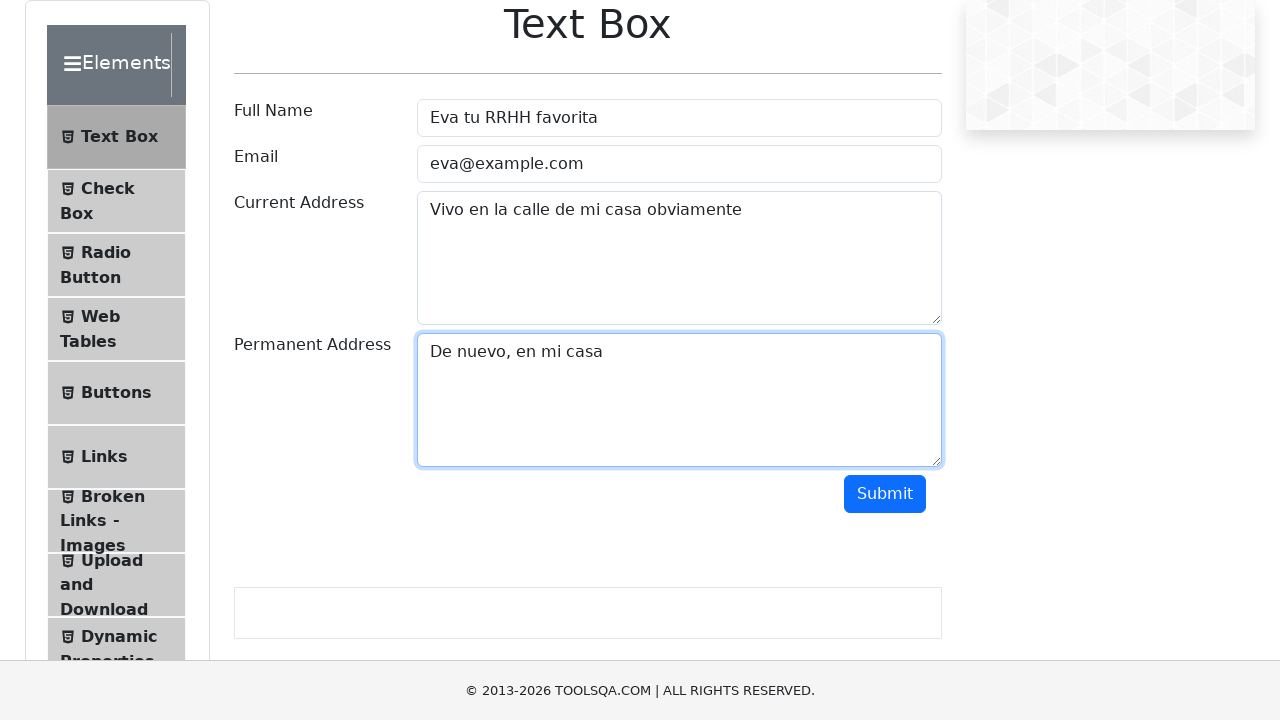

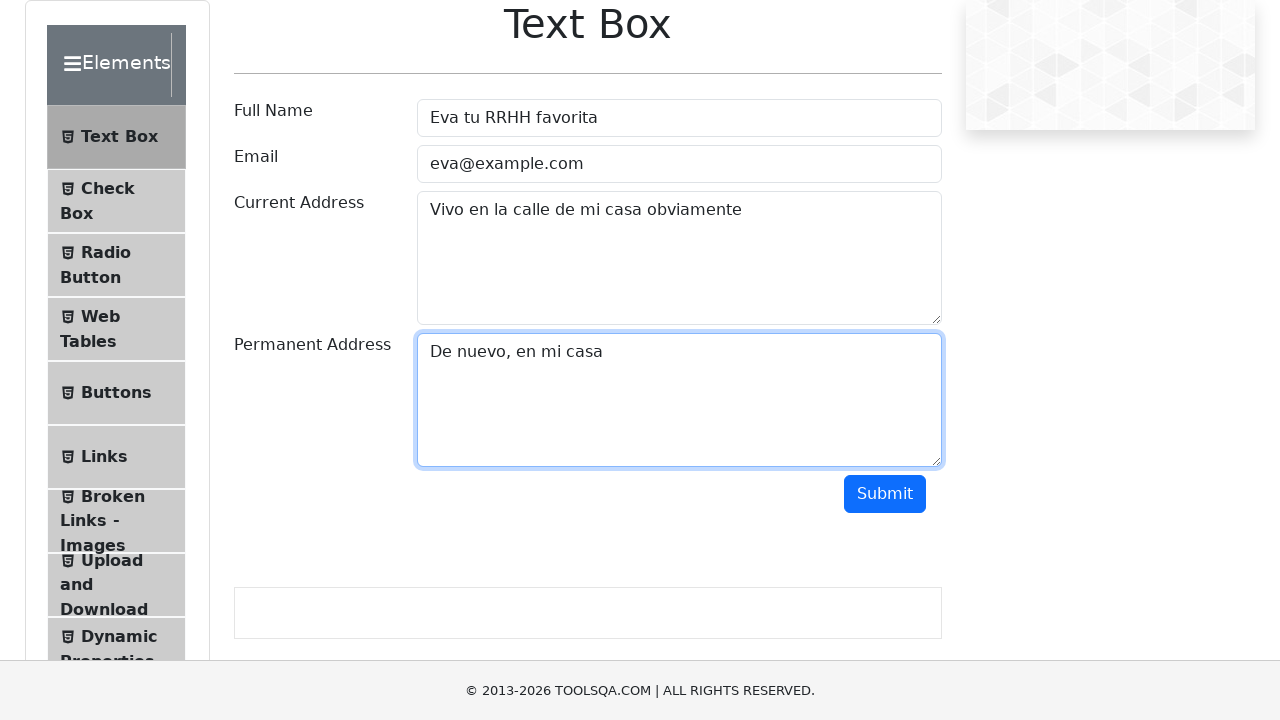